Tests that registration fails when using an already registered email address and displays appropriate error message

Starting URL: https://vue-demo.daniel-avellaneda.com

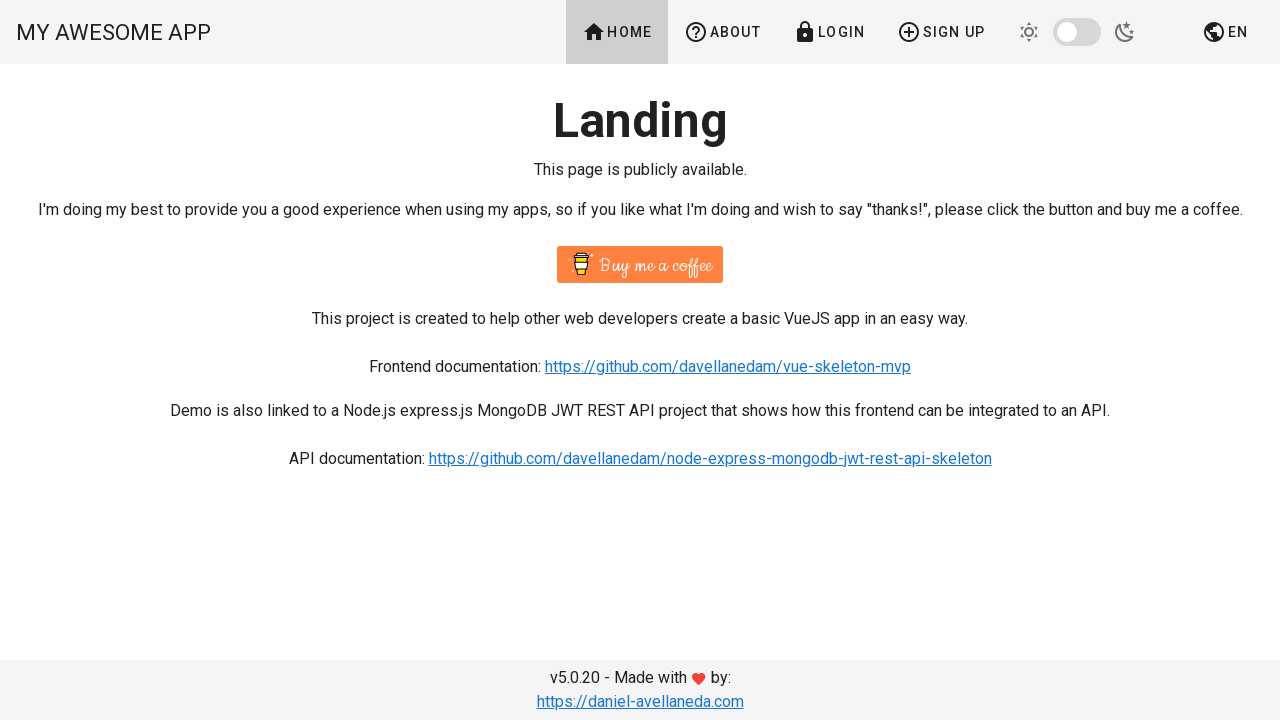

Clicked sign up button to navigate to signup page at (941, 32) on text=Sign up
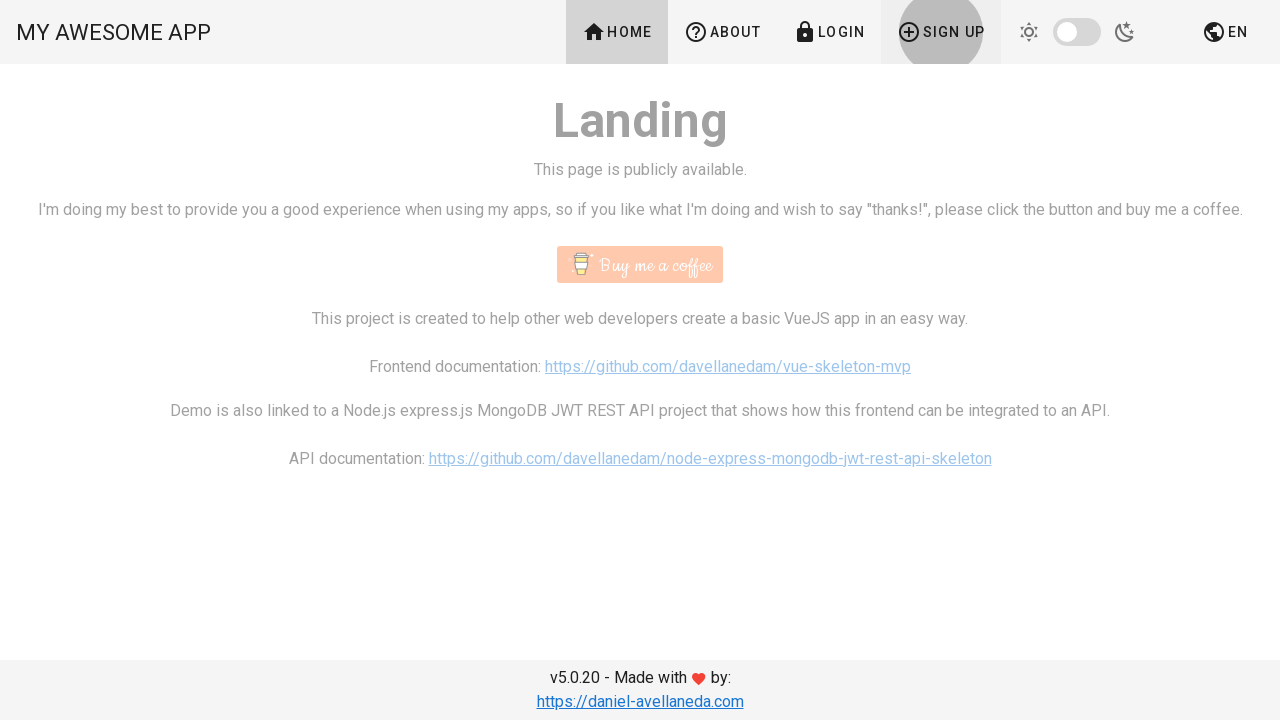

Filled name field with 'John Smith' on input[name='name']
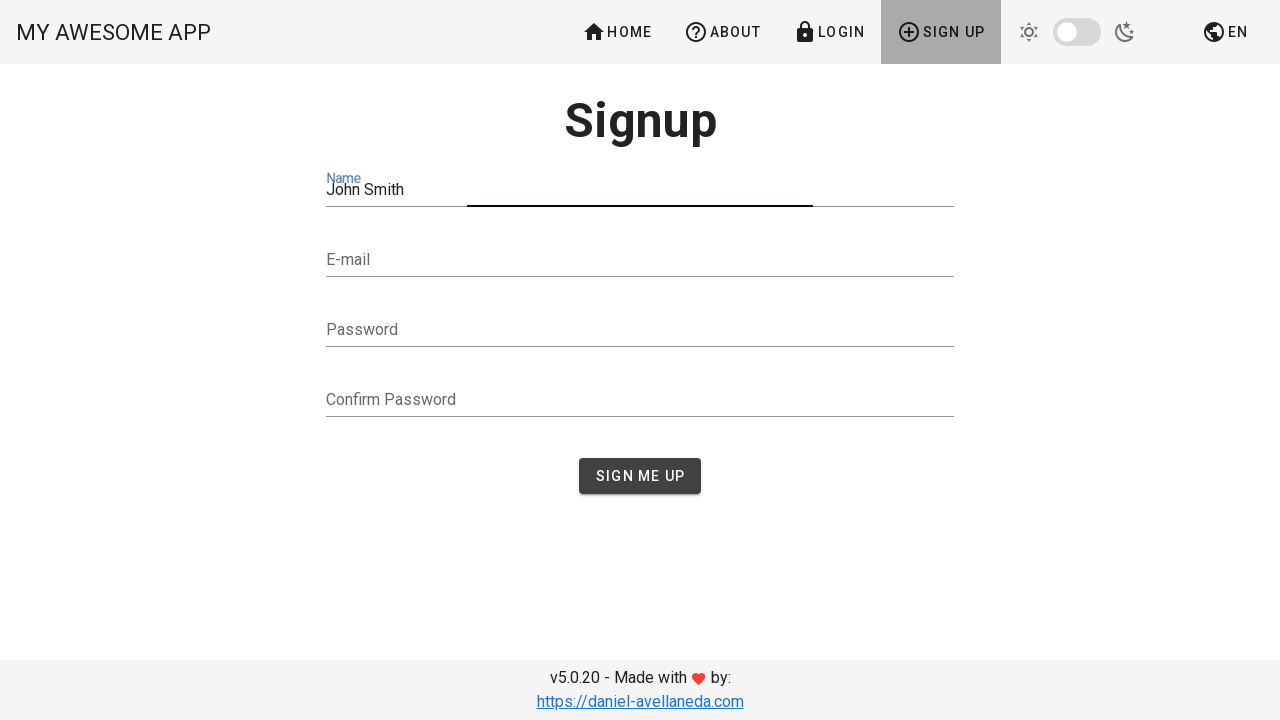

Filled email field with already registered email 'admin@admin.com' on input[name='email']
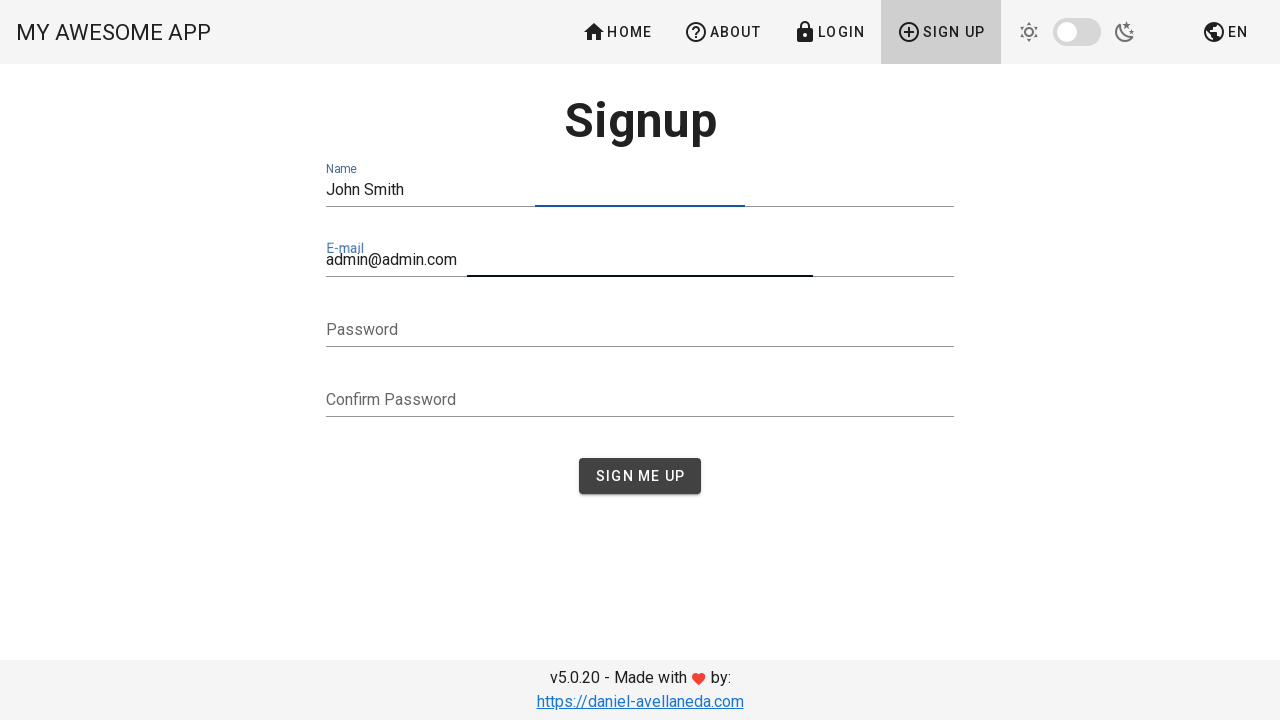

Filled password field with 'TestPass123!' on input[name='password']
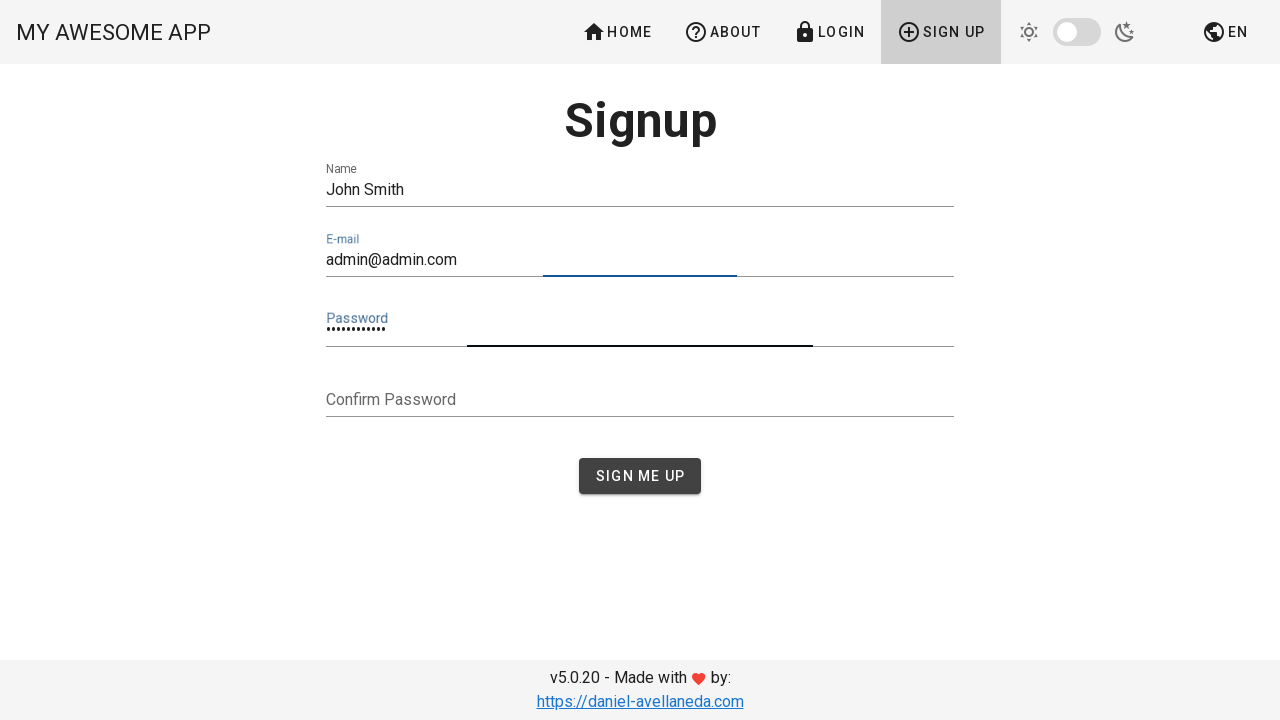

Filled confirm password field with 'TestPass123!' on input[name='confirmPassword']
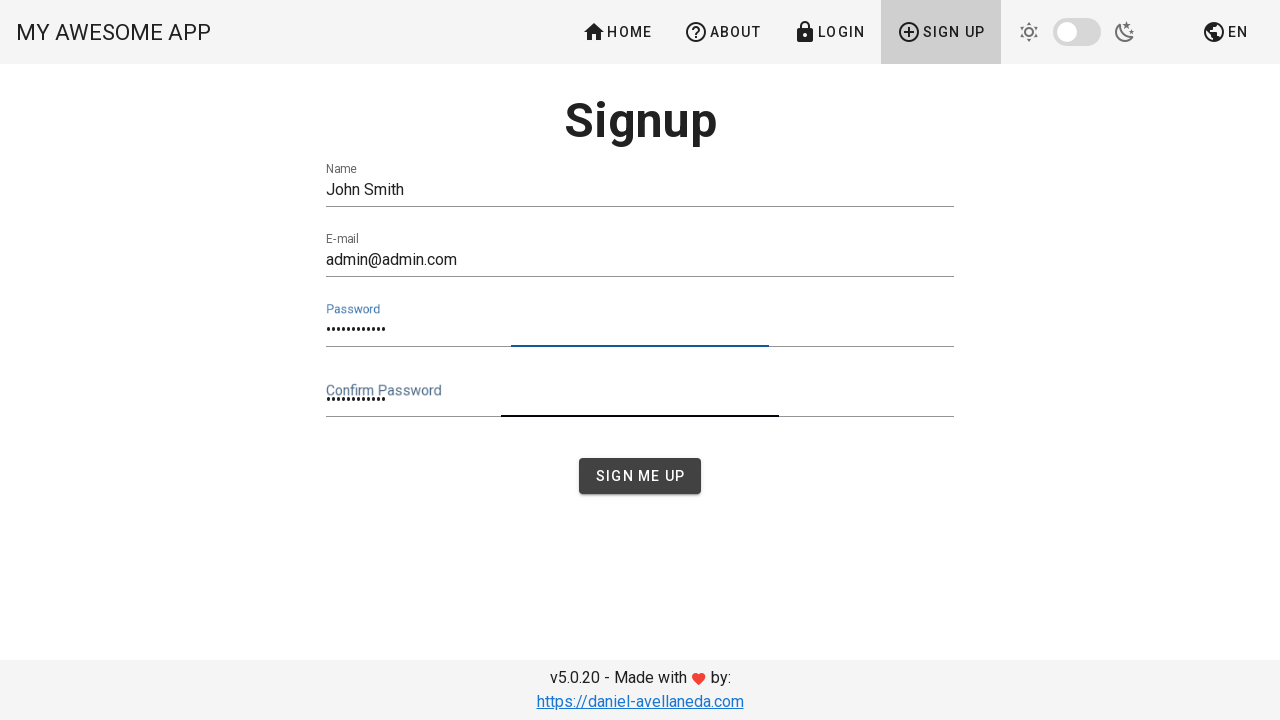

Clicked 'Sign me up' button to submit registration form at (640, 476) on button:has-text('Sign me up')
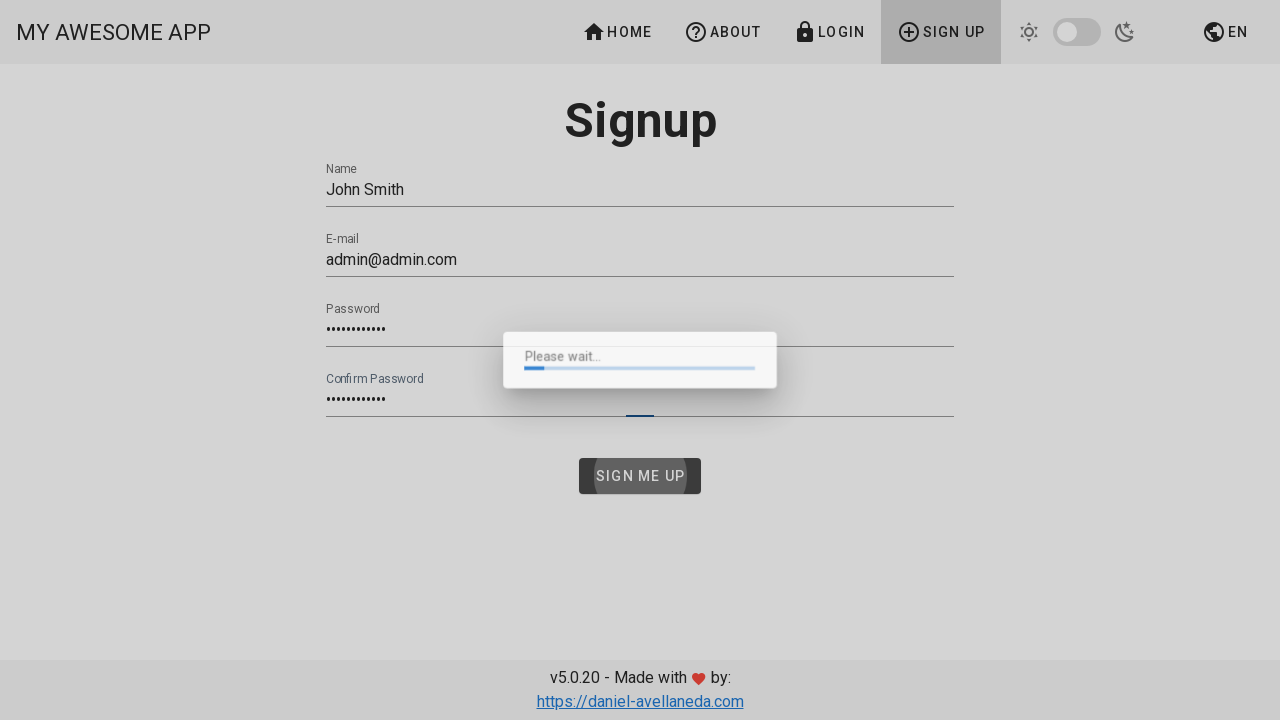

Error message 'E-mail already exists' appeared
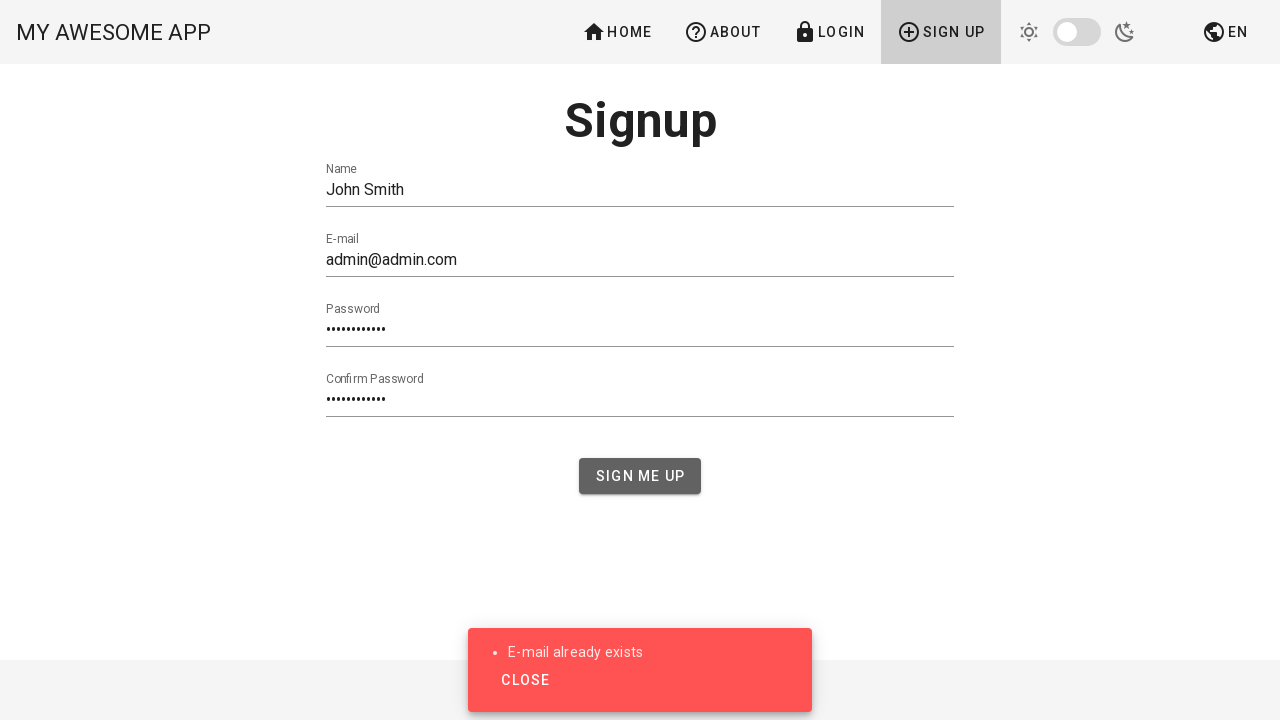

Verified error message 'E-mail already exists' is visible
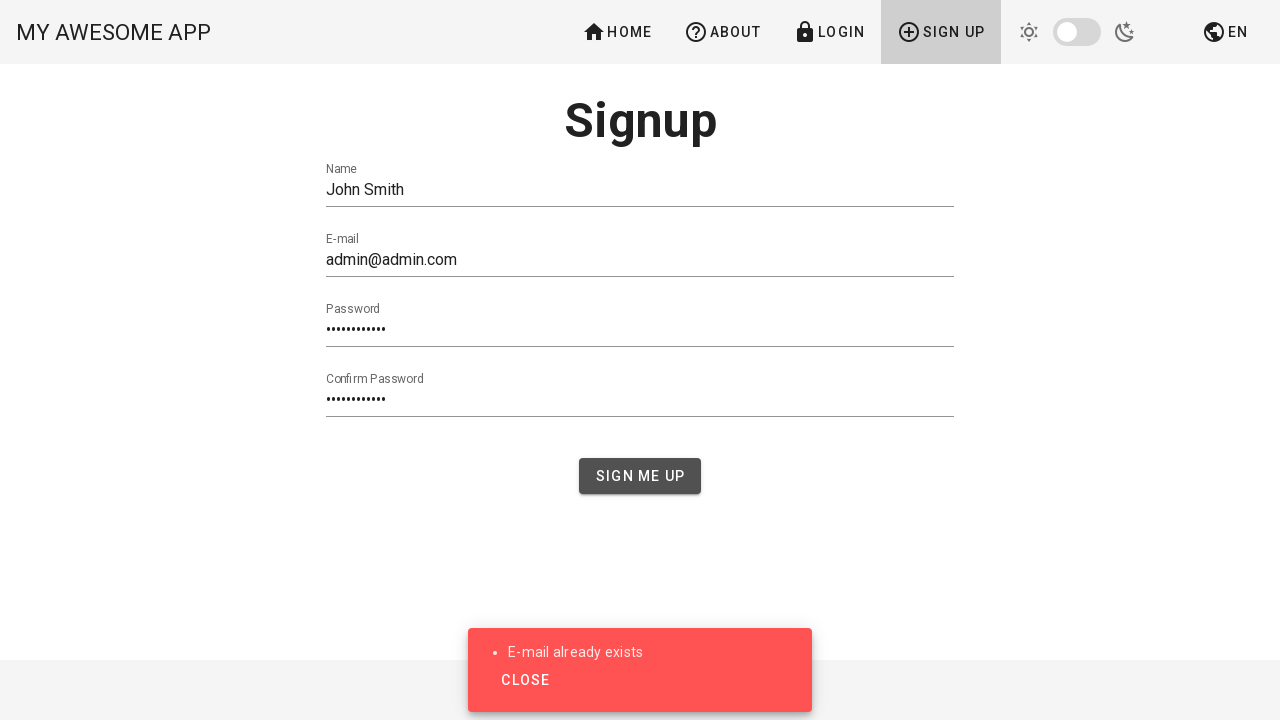

Verified user remained on signup page (URL contains '/signup')
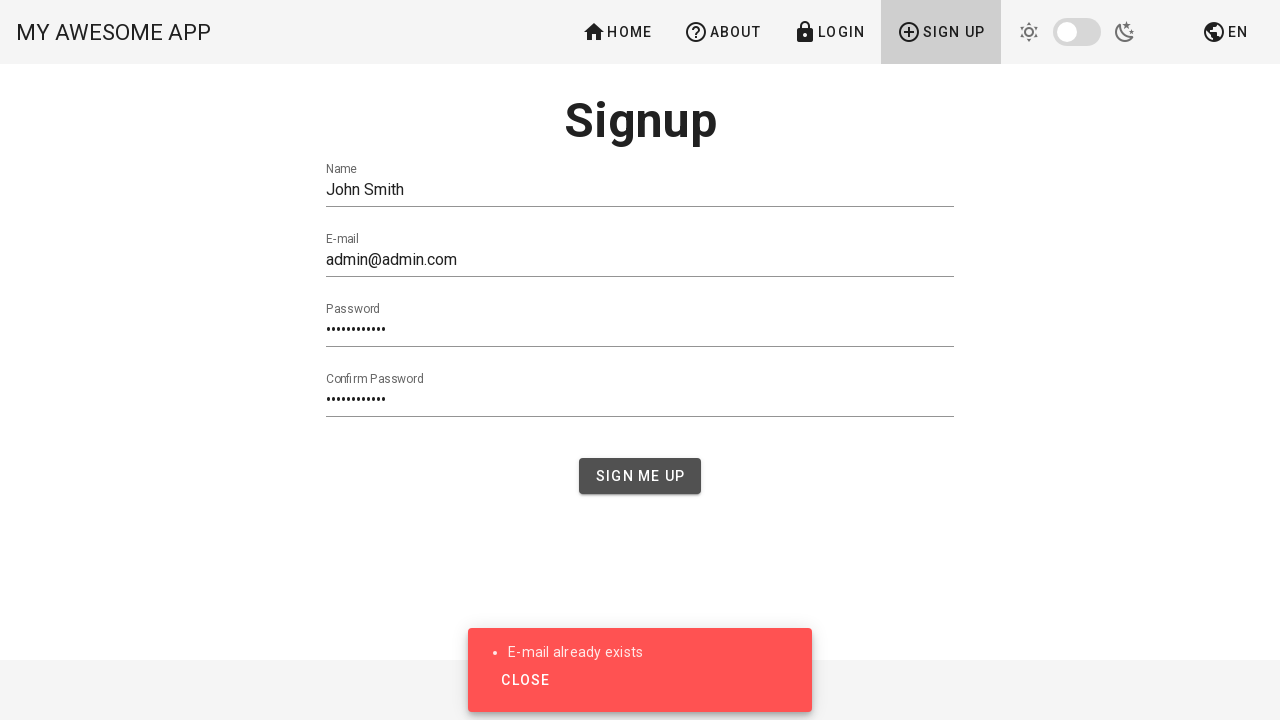

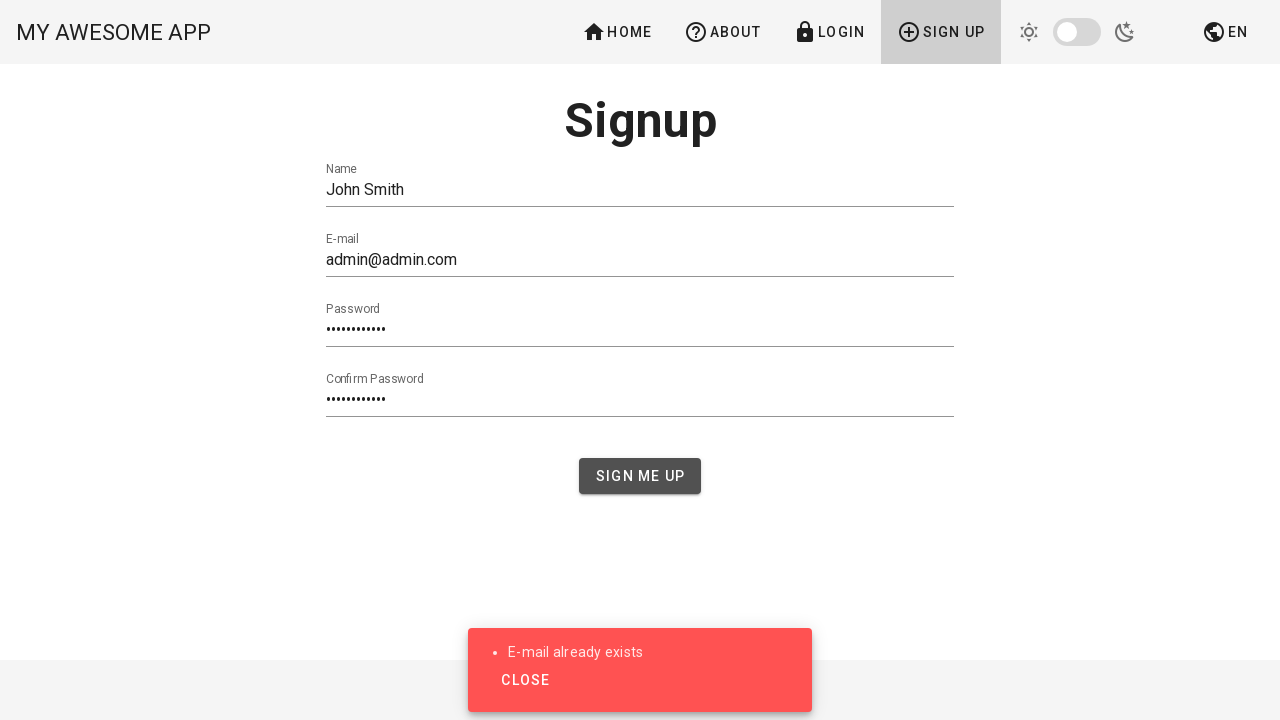